Tests range slider functionality by dragging the slider handle 100 units right and then 100 units left

Starting URL: https://rangeslider.js.org/

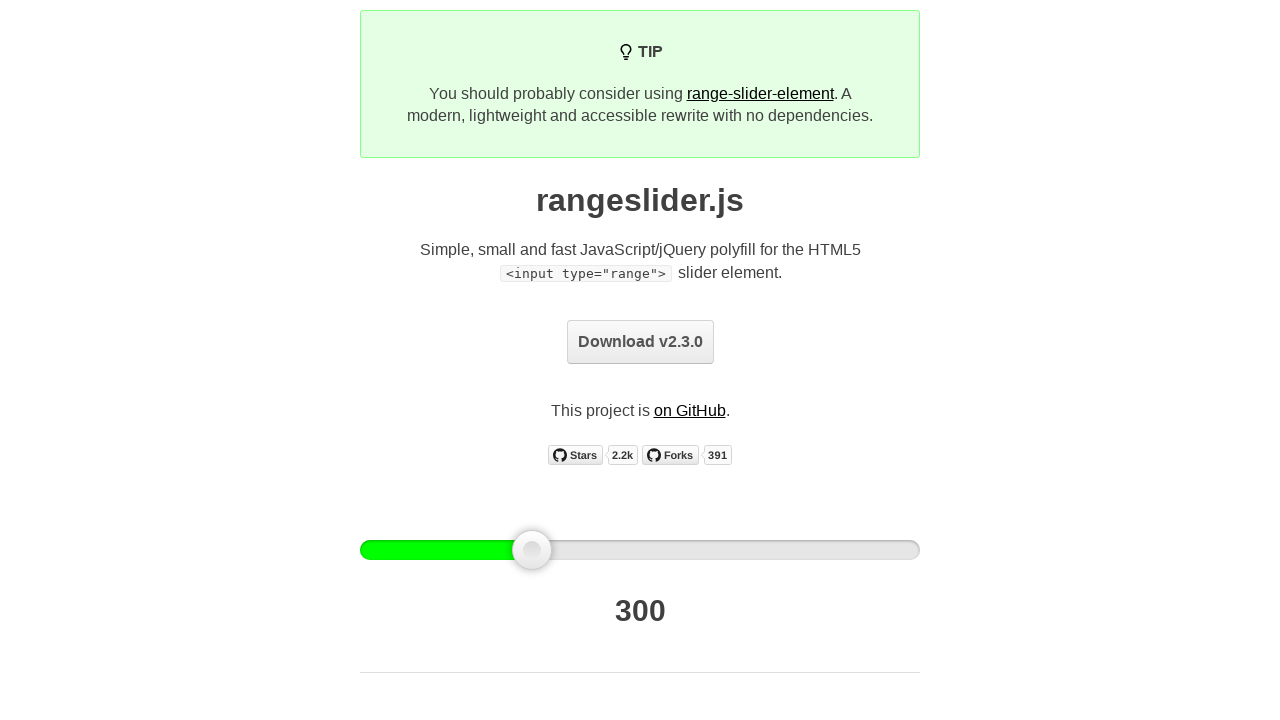

Located the first range slider handle
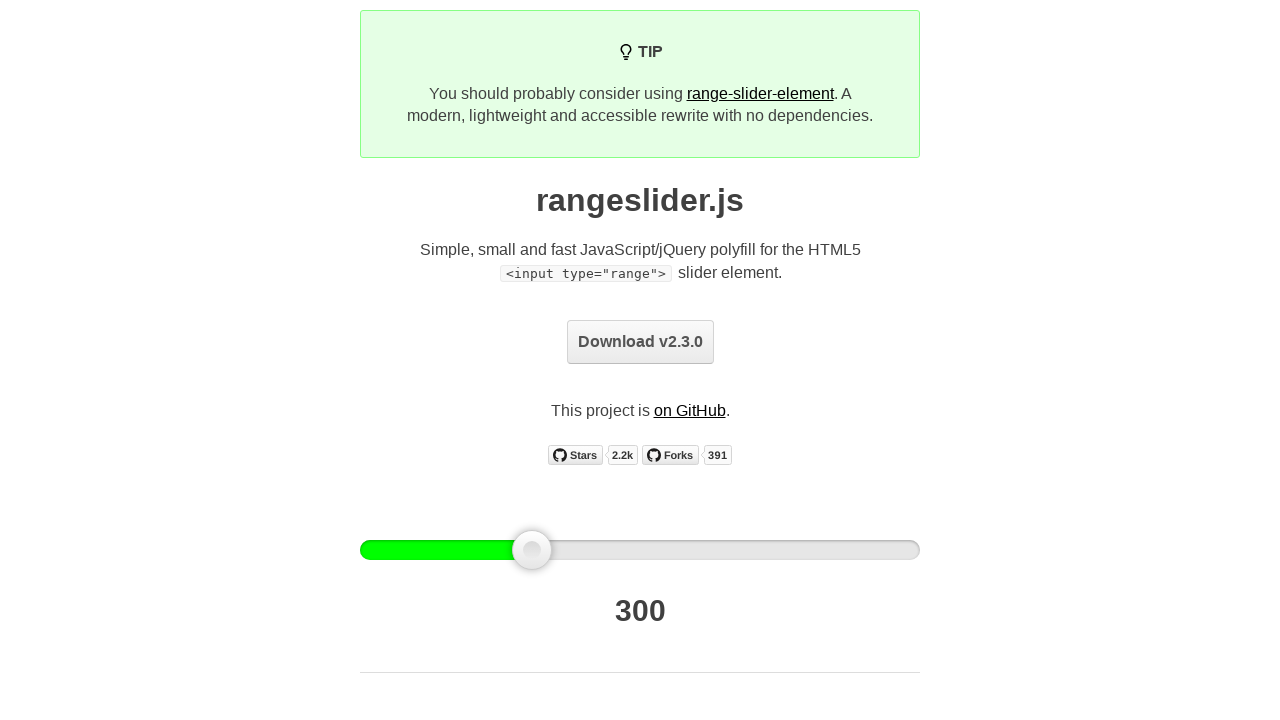

Retrieved bounding box of slider handle
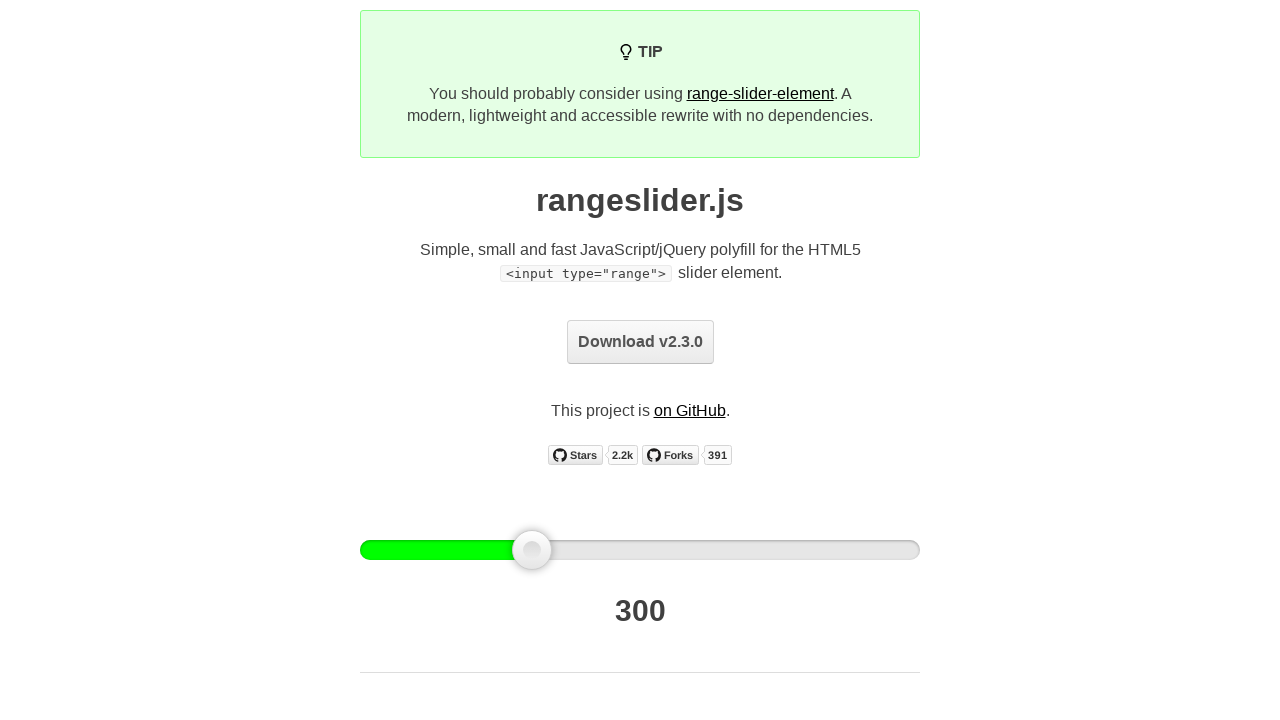

Moved mouse to center of slider handle at (532, 550)
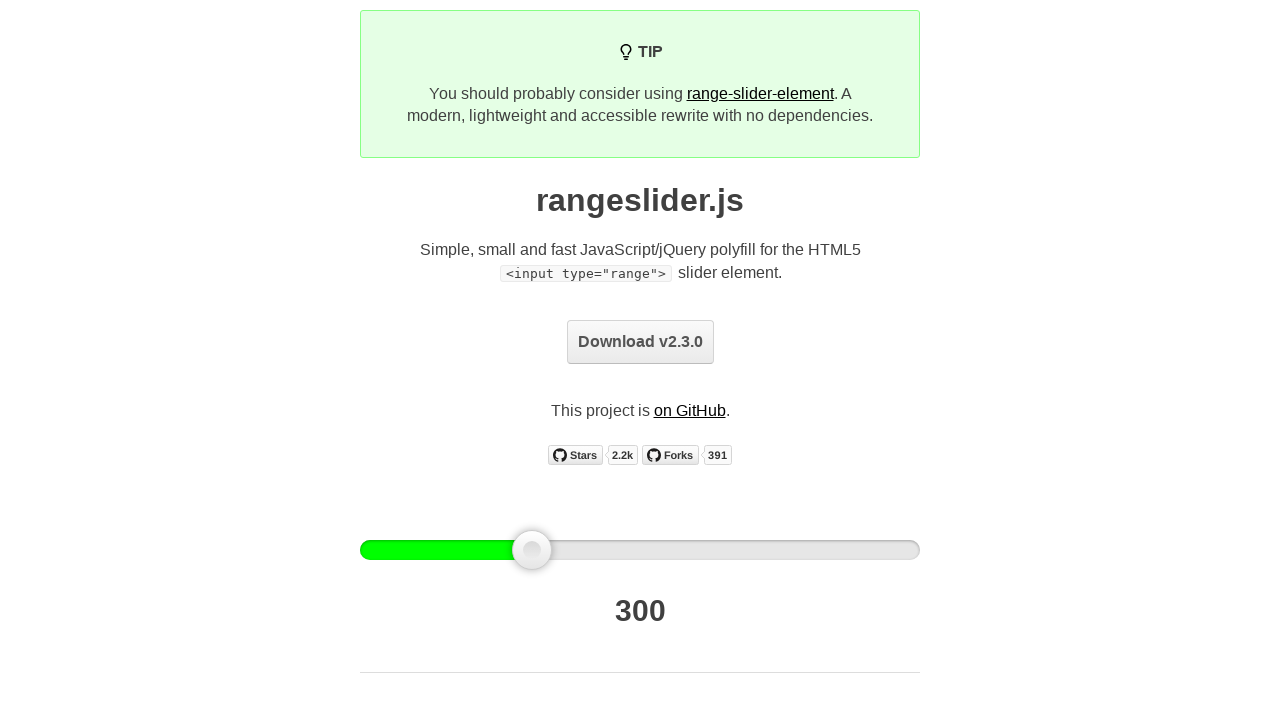

Pressed mouse button down on slider handle at (532, 550)
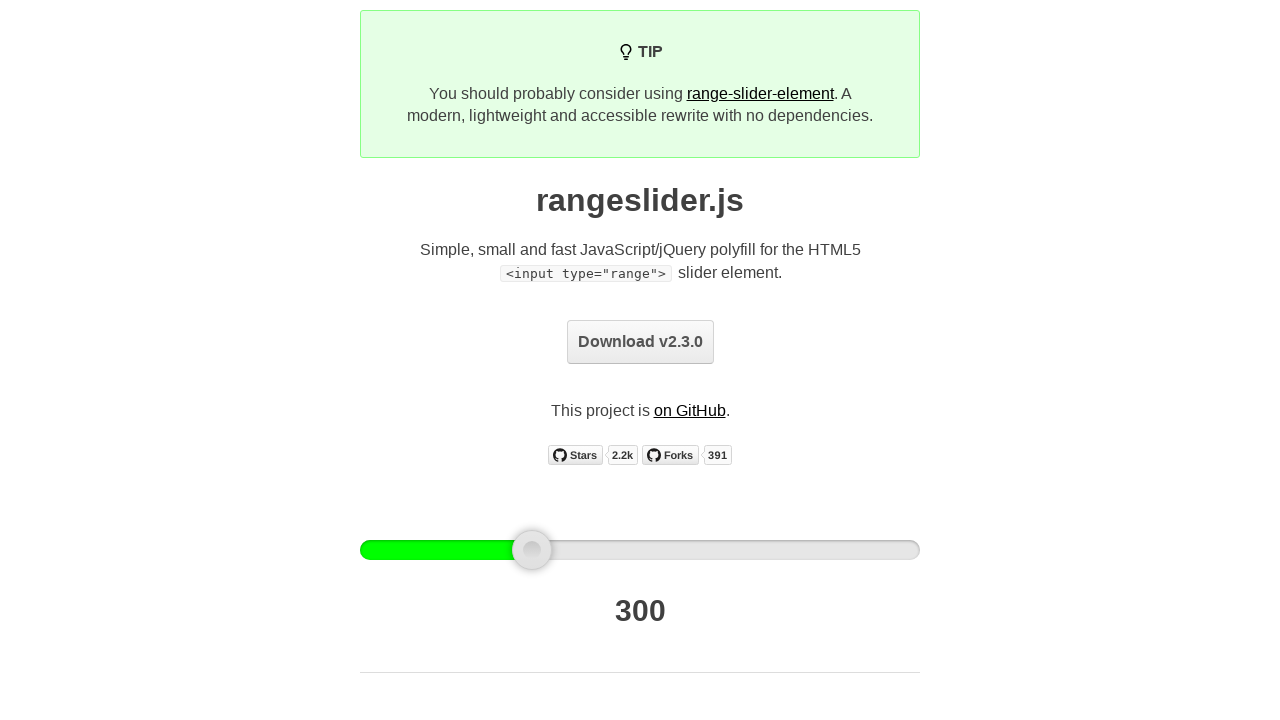

Dragged slider handle 100 pixels to the right at (632, 550)
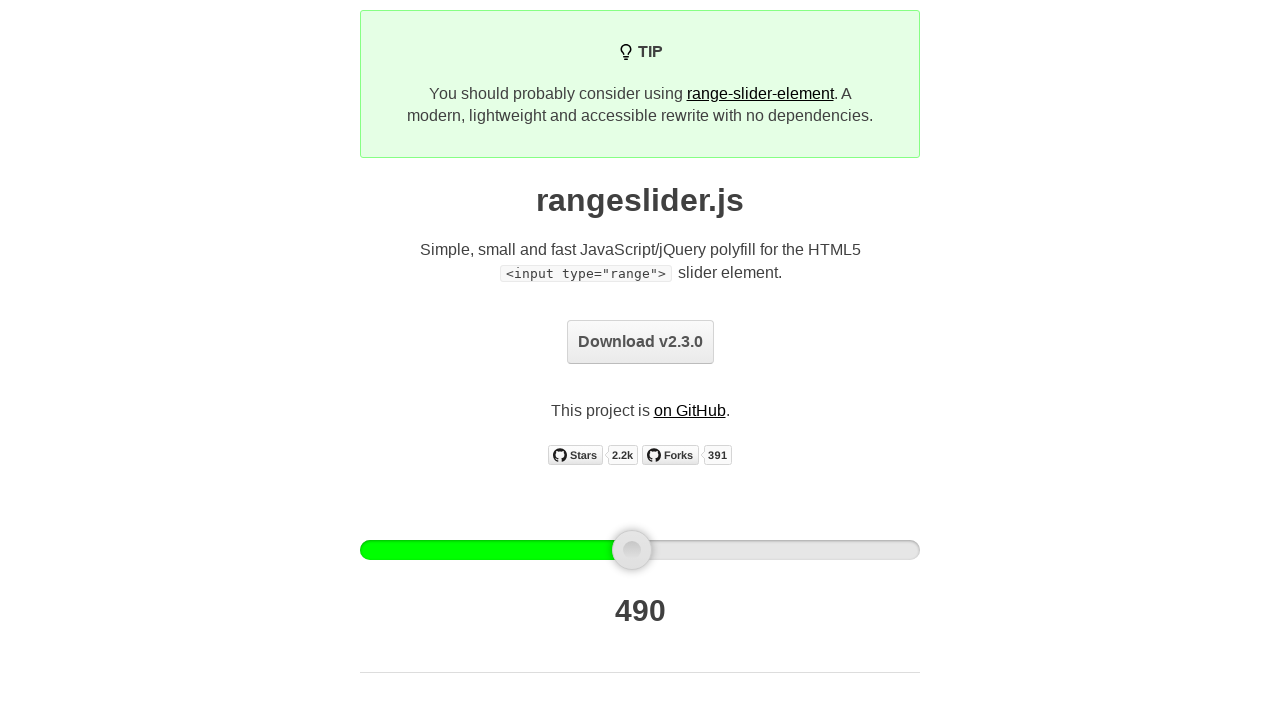

Released mouse button after dragging right at (632, 550)
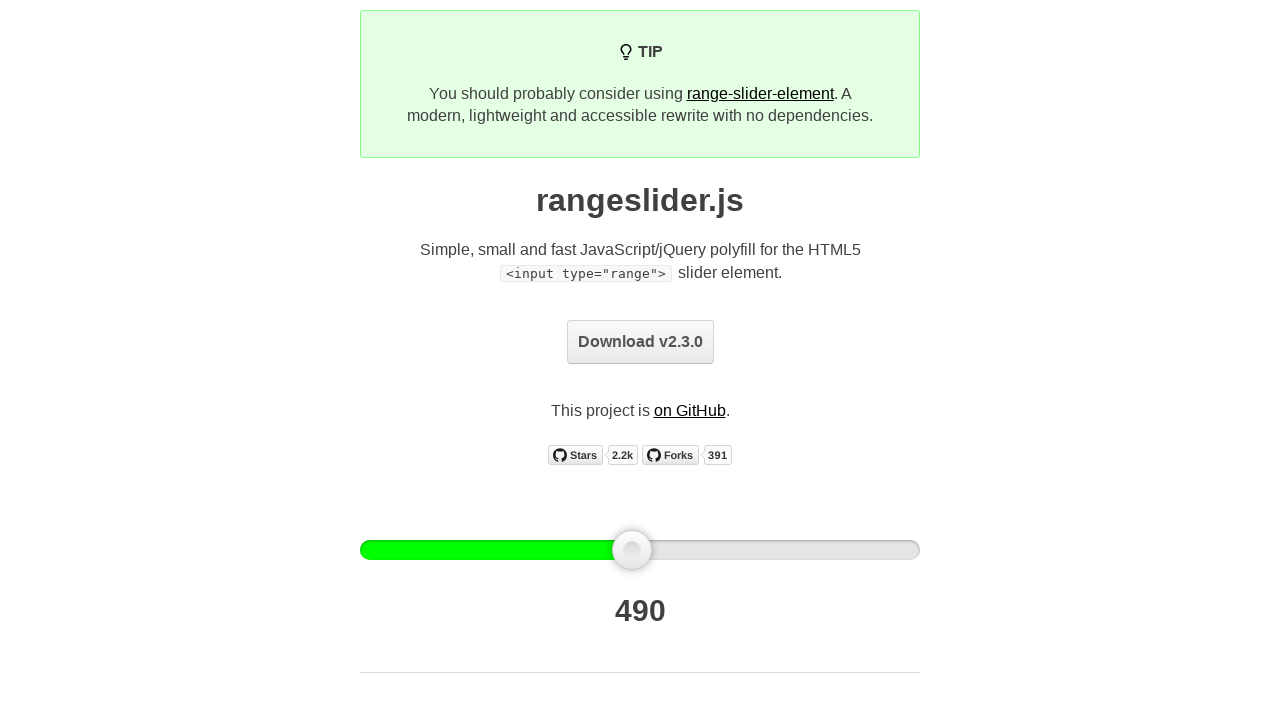

Moved mouse to current slider handle position at (632, 550)
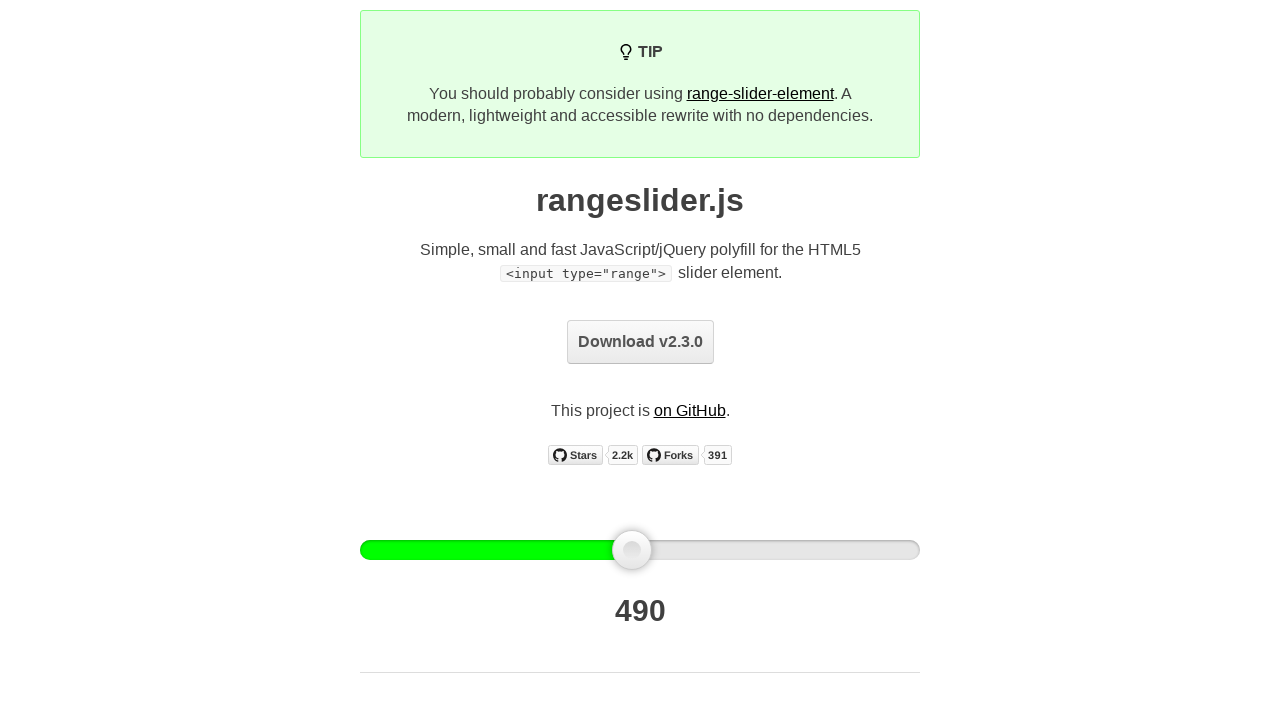

Pressed mouse button down on slider handle at (632, 550)
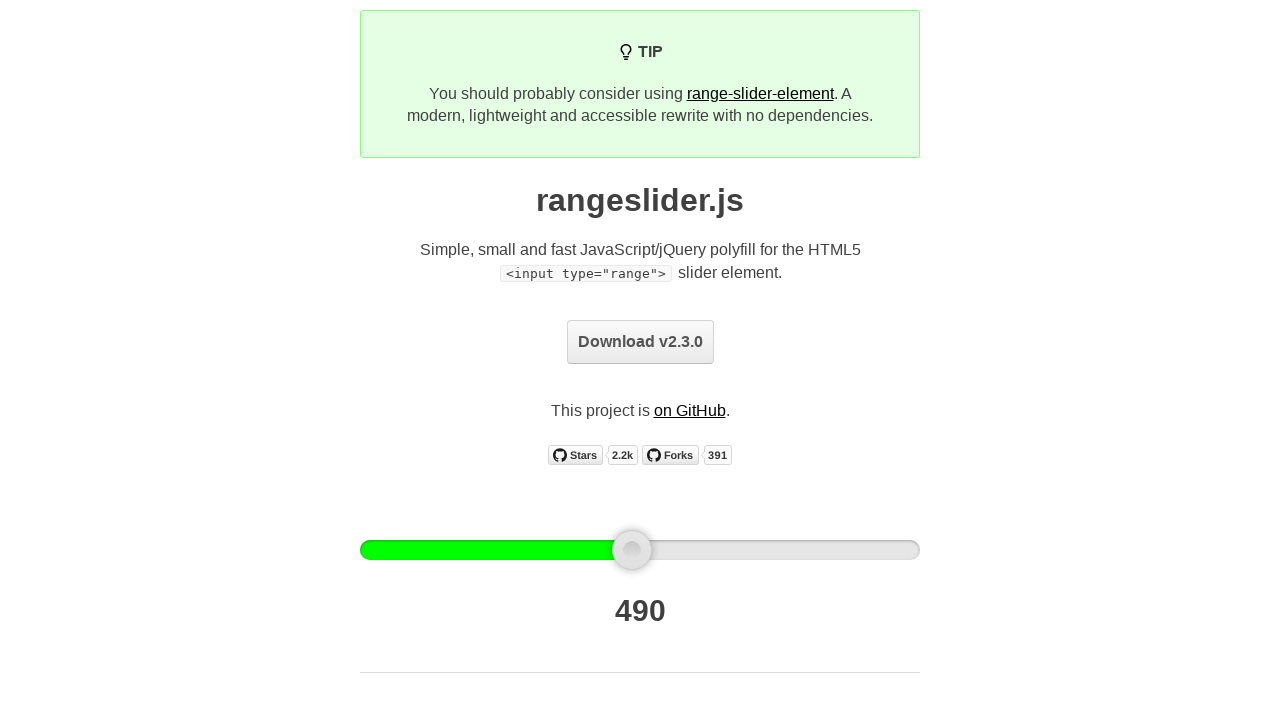

Dragged slider handle 100 pixels to the left at (532, 550)
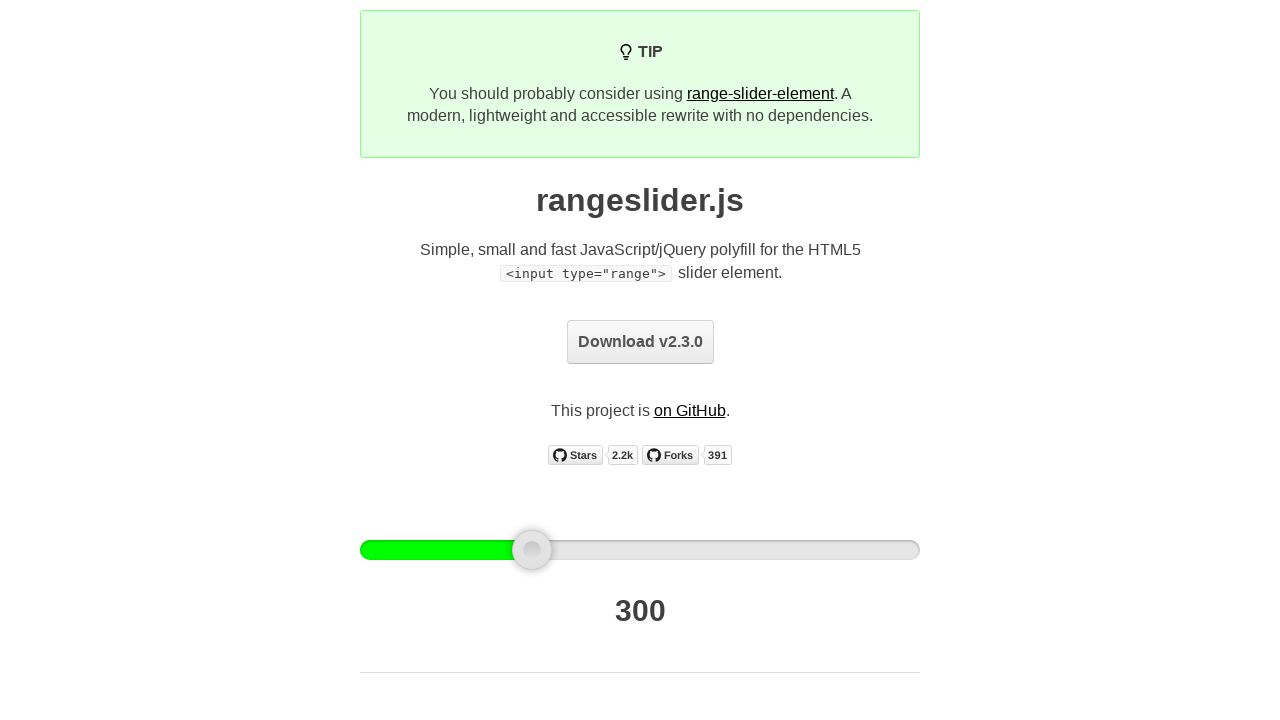

Released mouse button after dragging left at (532, 550)
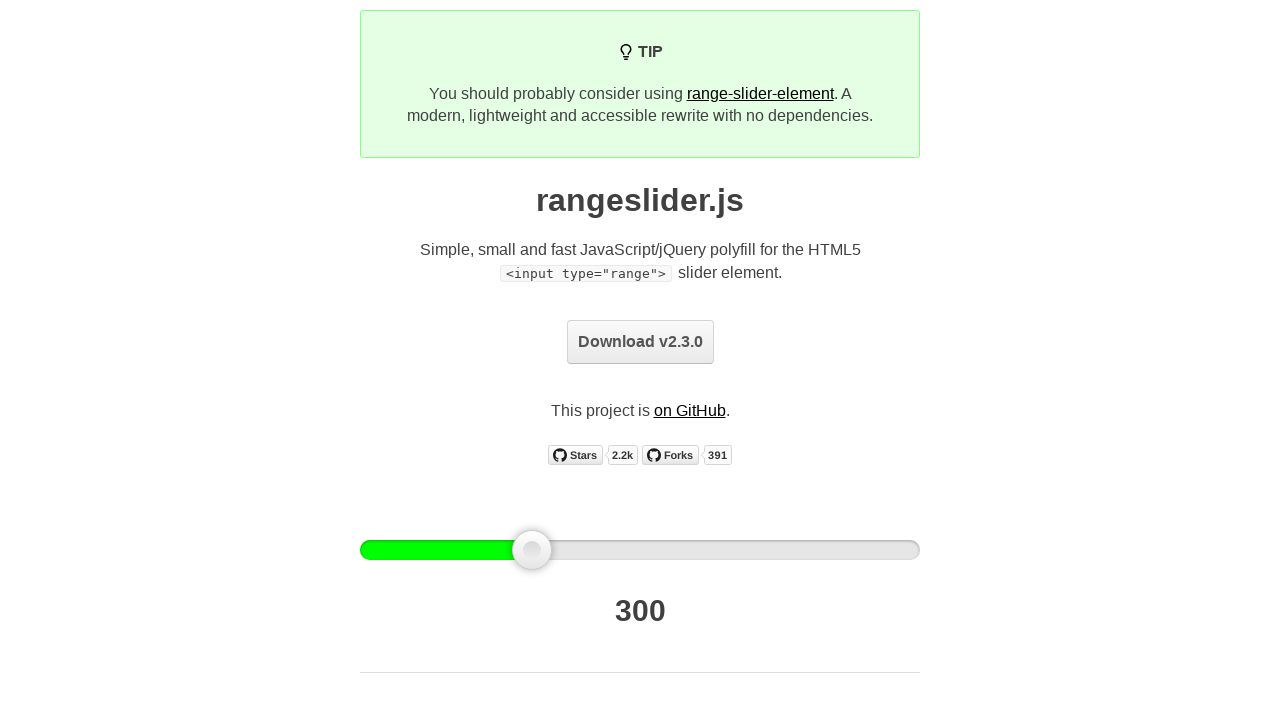

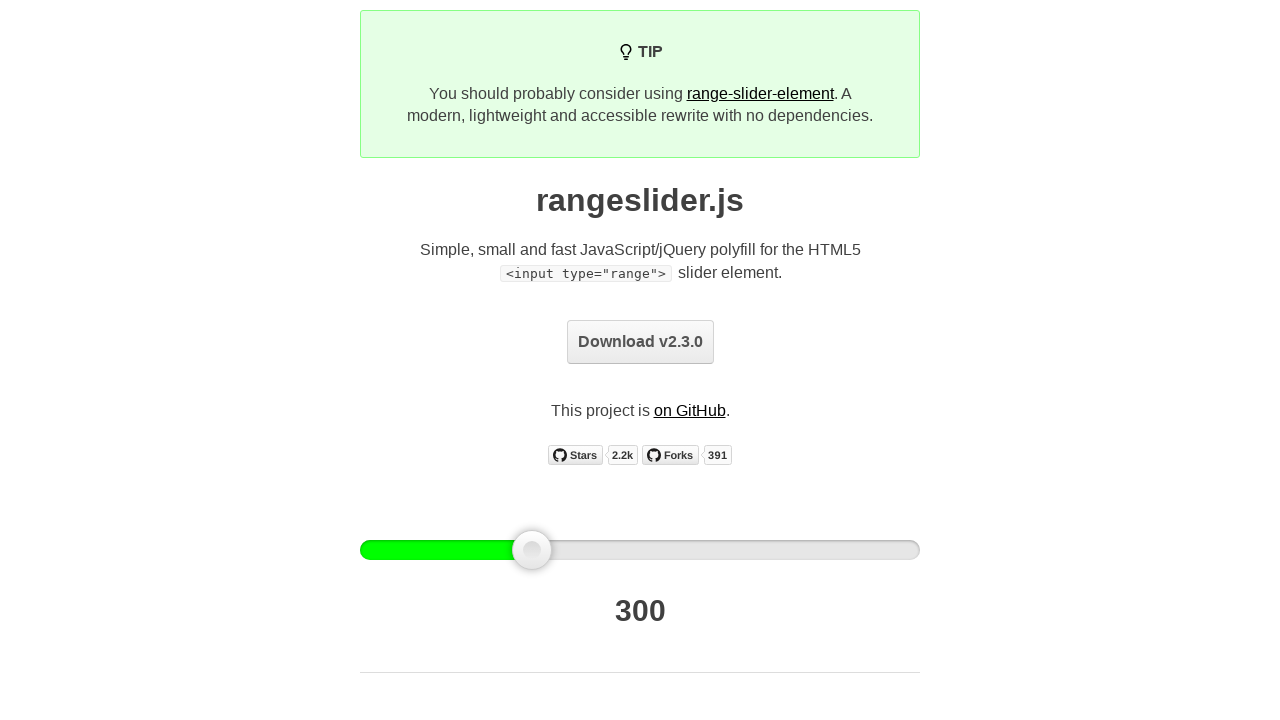